Tests that the Selenium HQ homepage title matches an expected value (note: the original test expects a title that will fail)

Starting URL: https://www.seleniumhq.org/

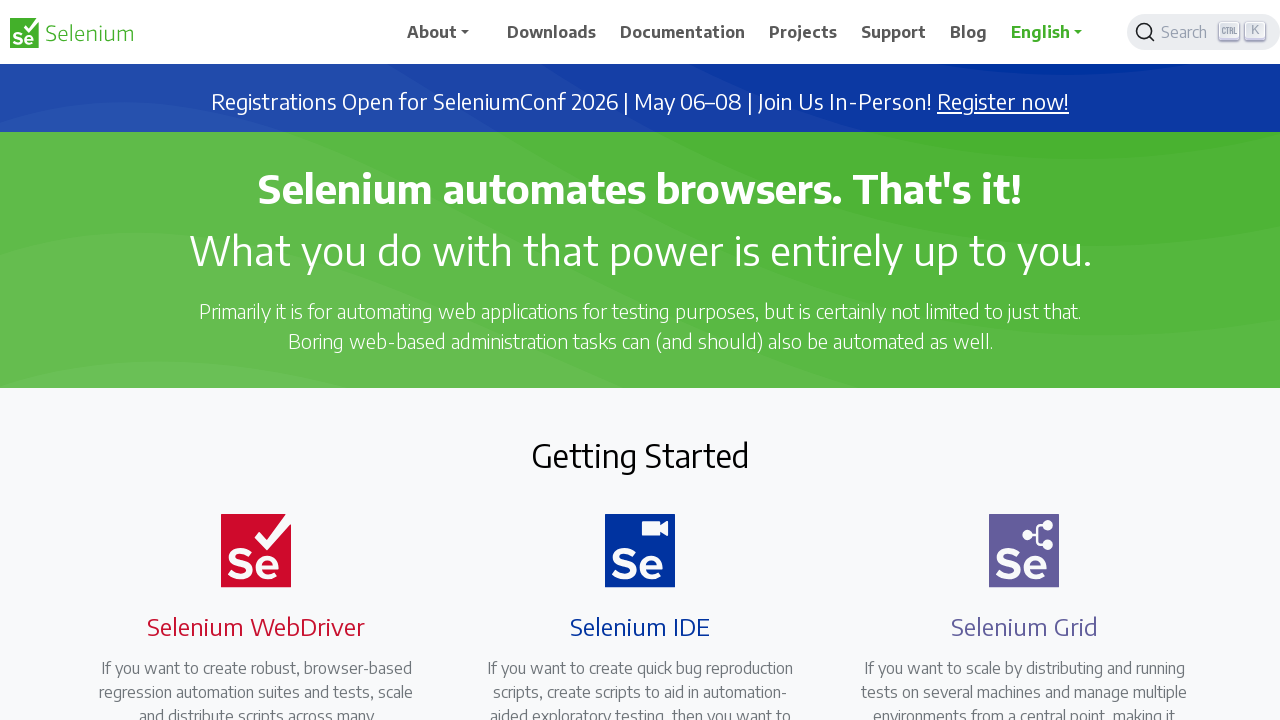

Navigated to Selenium HQ homepage
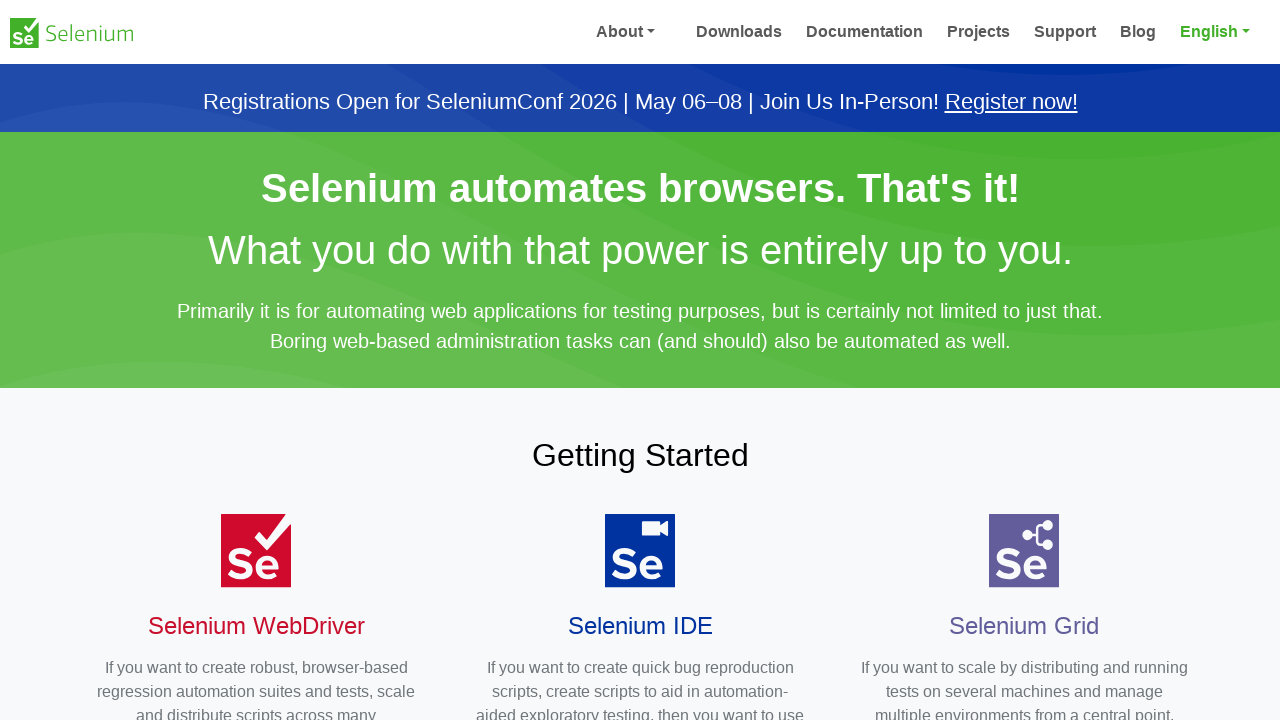

Verified that page title contains 'Selenium'
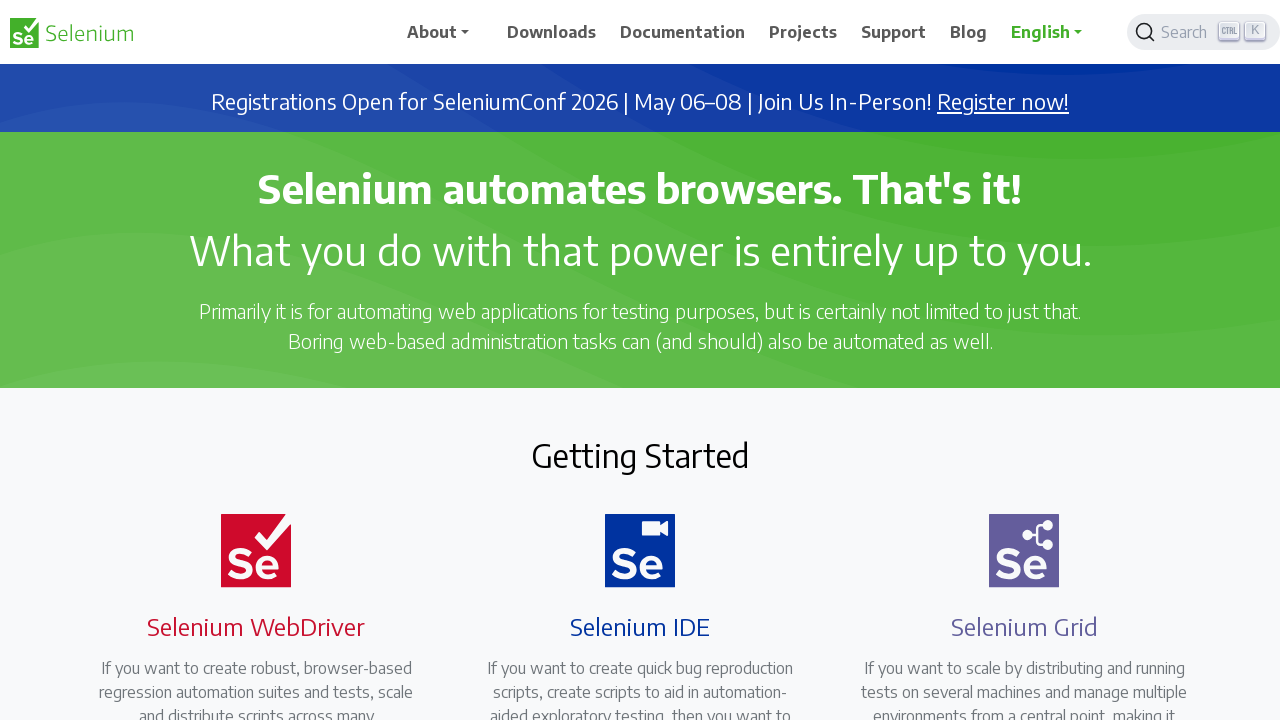

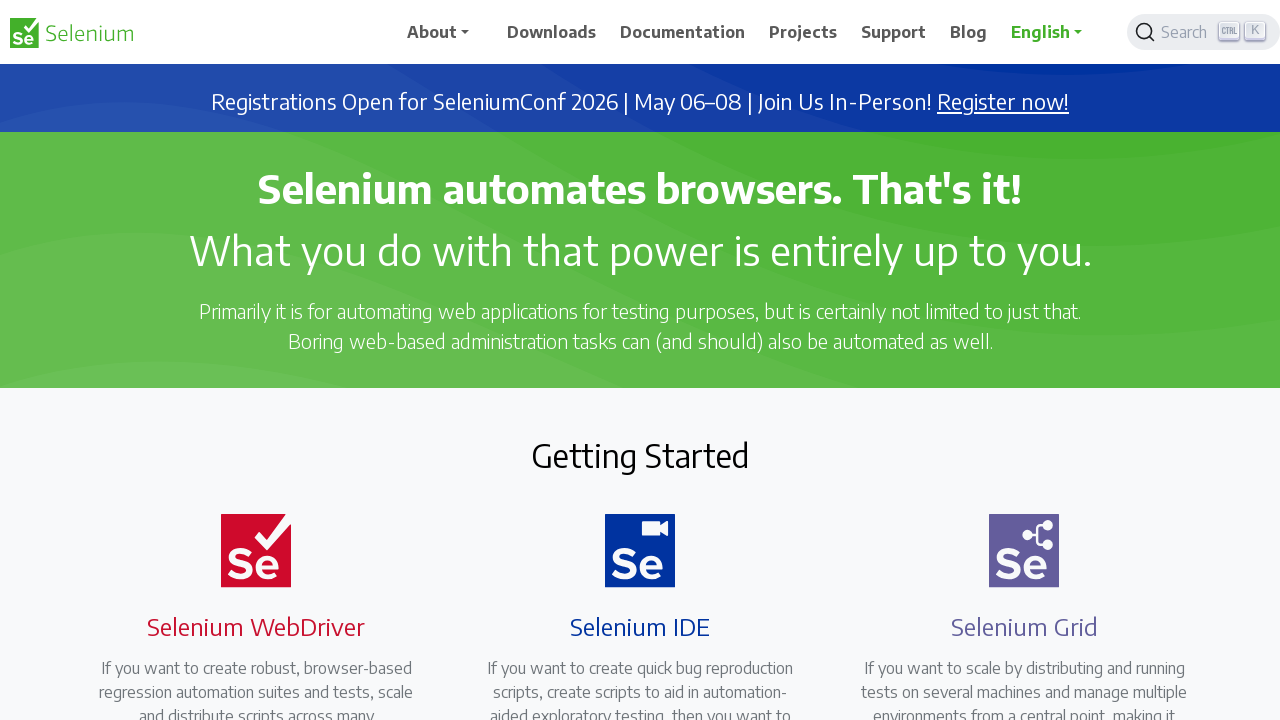